Tests a math challenge form by reading a value from the page, calculating a logarithmic function, entering the answer, checking a checkbox, selecting a radio button, and submitting the form.

Starting URL: http://suninjuly.github.io/math.html

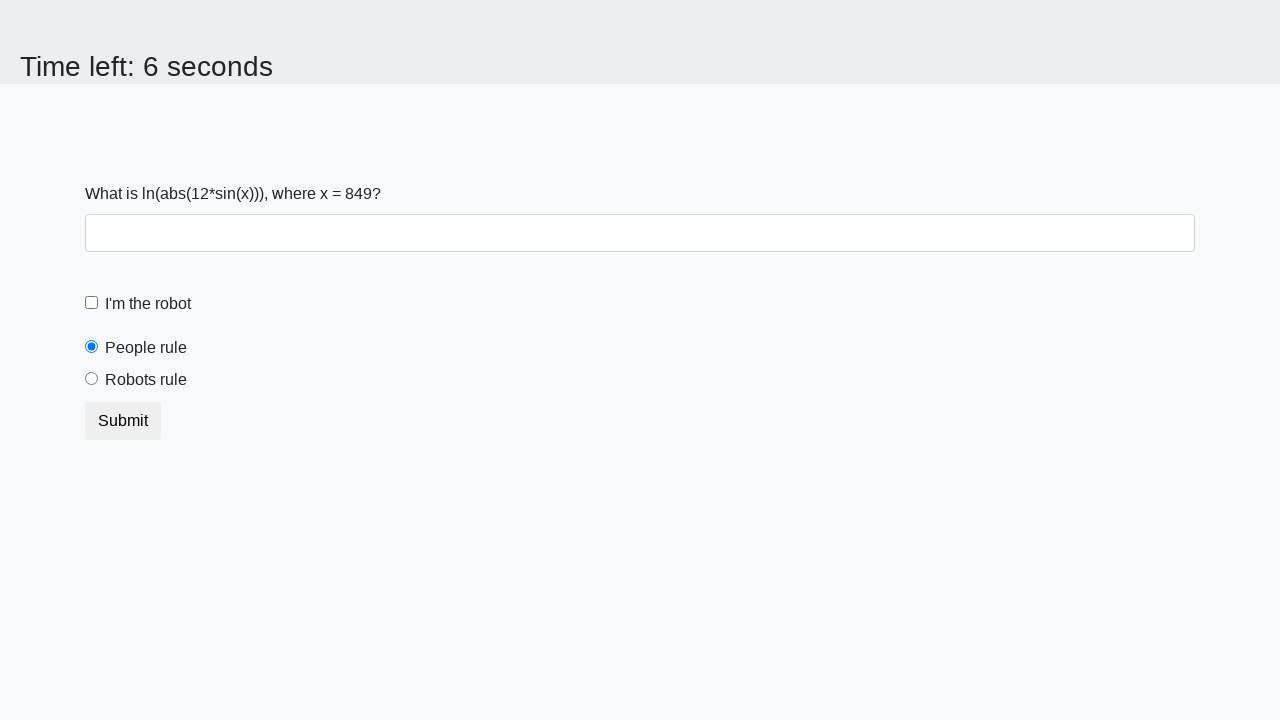

Read x value from the page
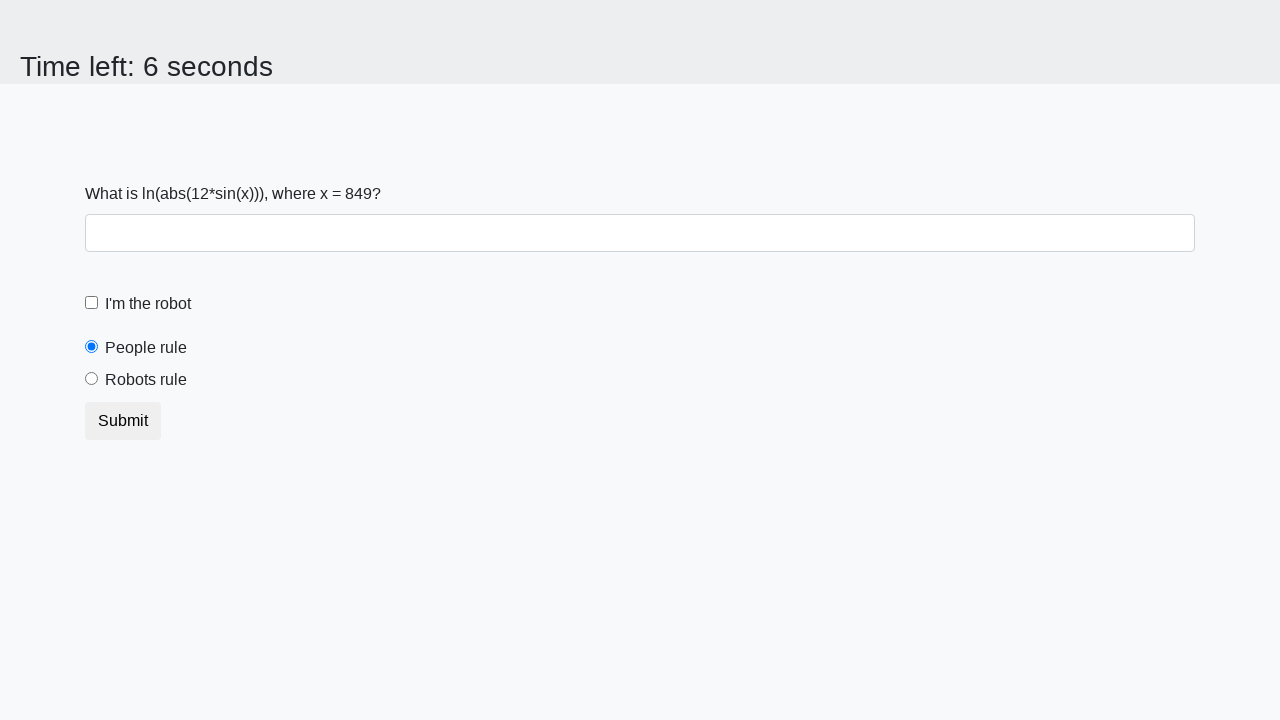

Calculated logarithmic function result: log(abs(12*sin(x)))
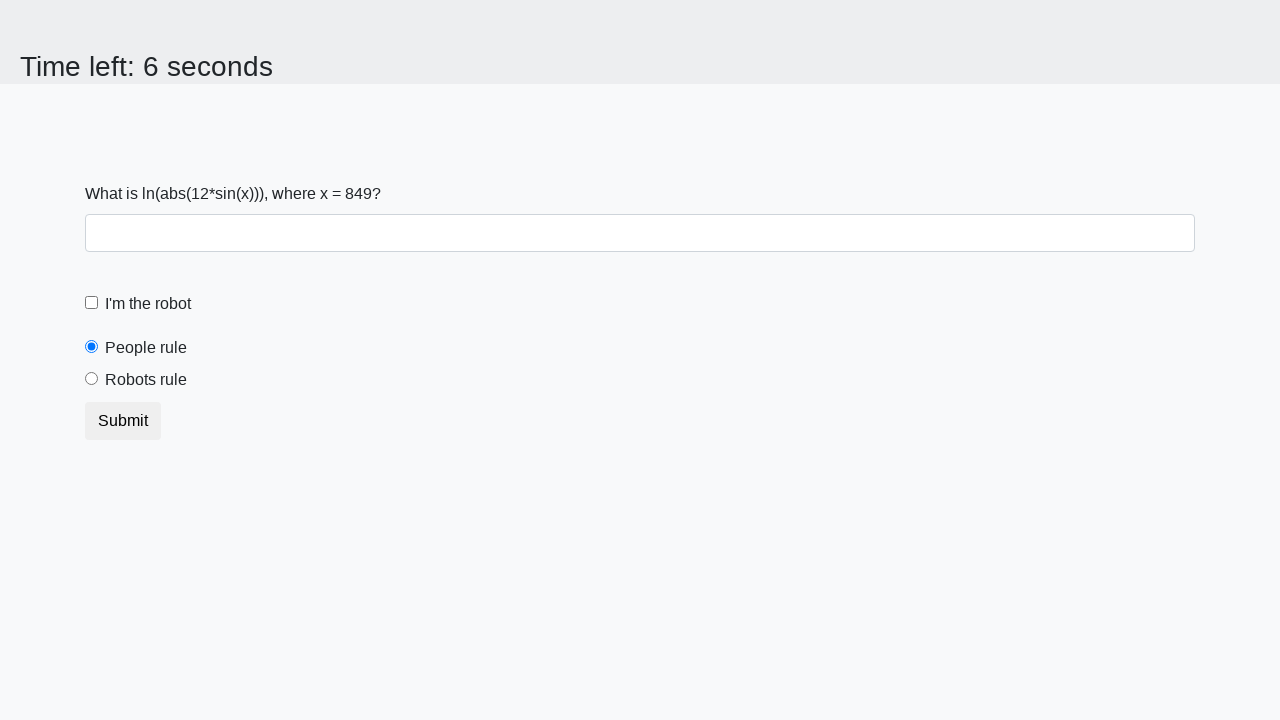

Entered calculated answer into the form on #answer
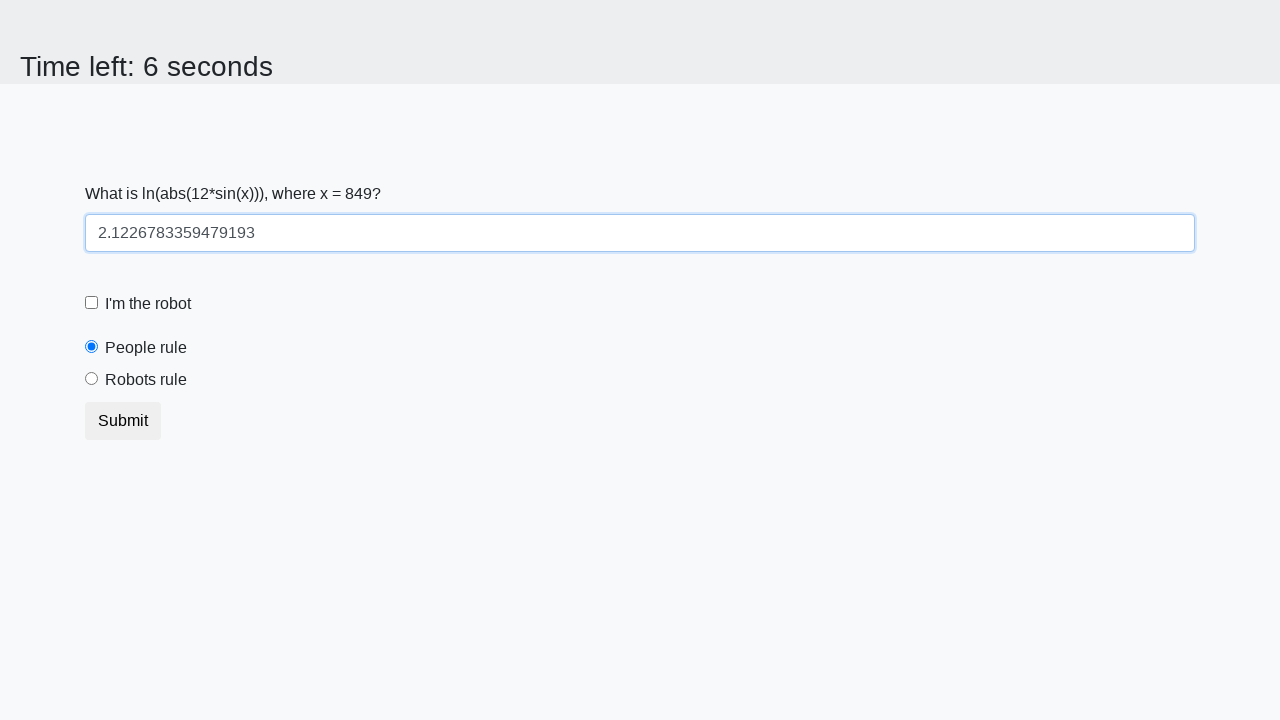

Checked the robot checkbox at (92, 303) on #robotCheckbox
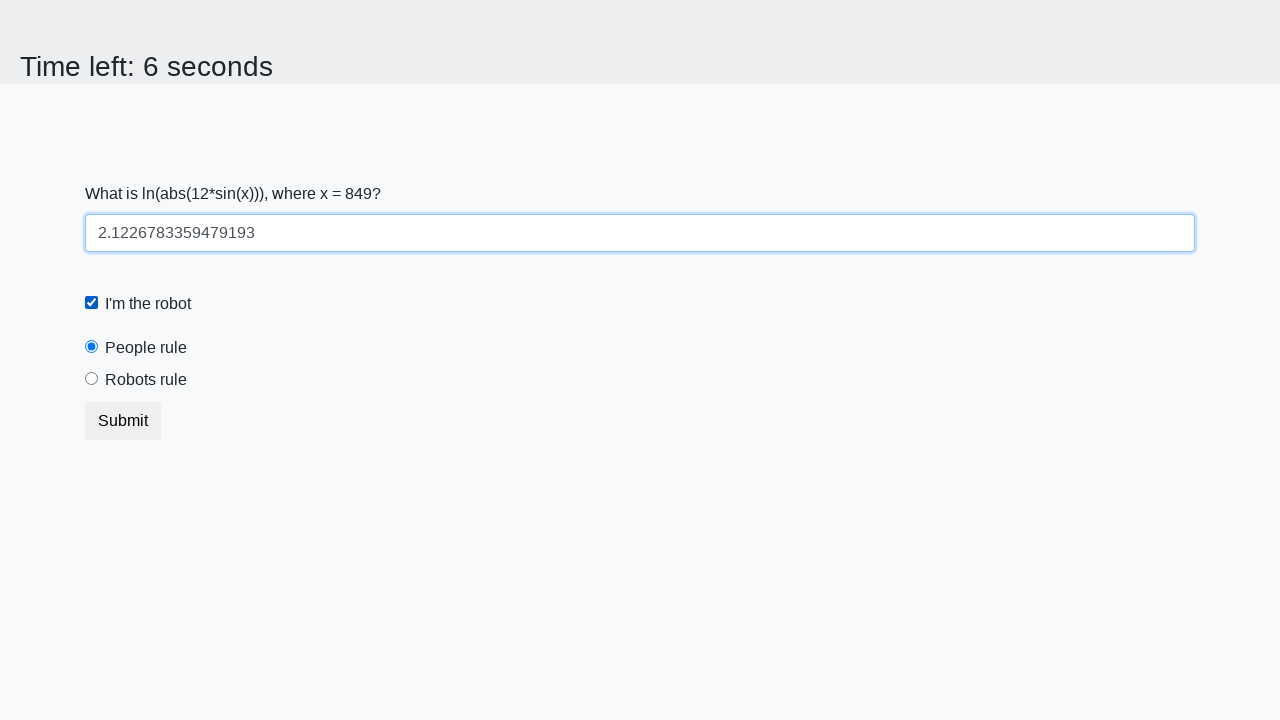

Selected the robots rule radio button at (92, 379) on #robotsRule
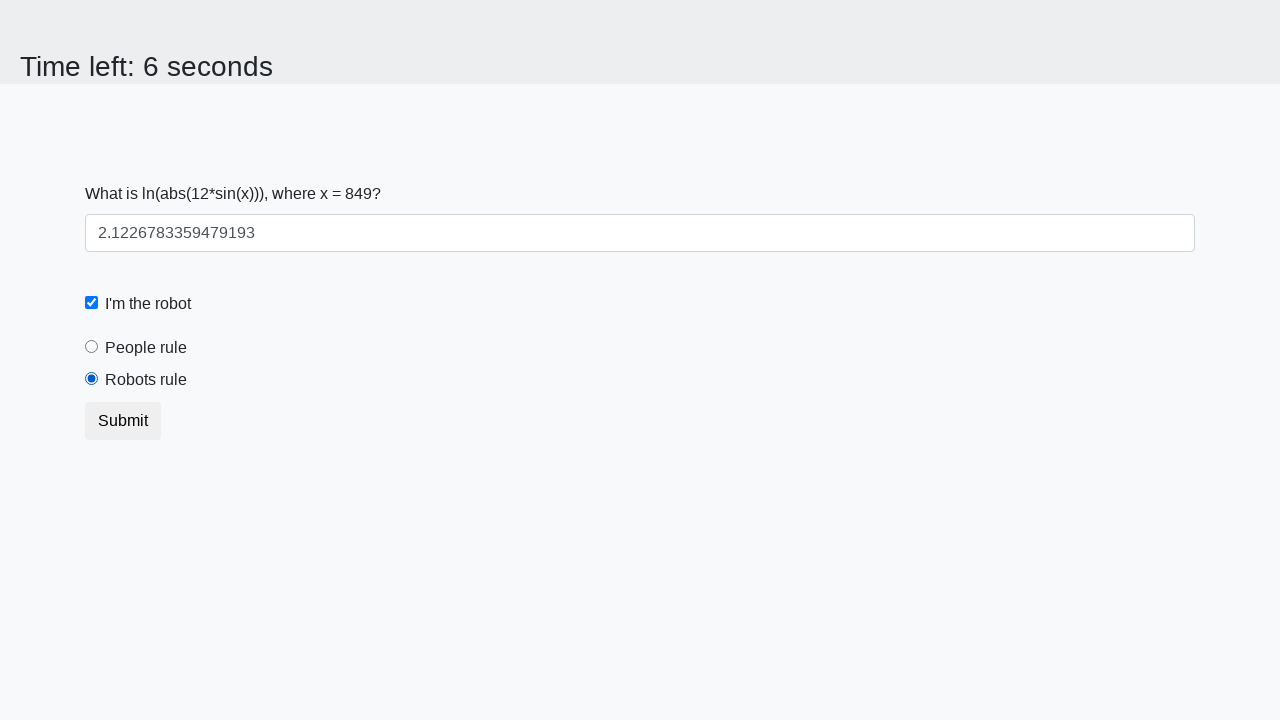

Clicked the submit button to submit the form at (123, 421) on button.btn
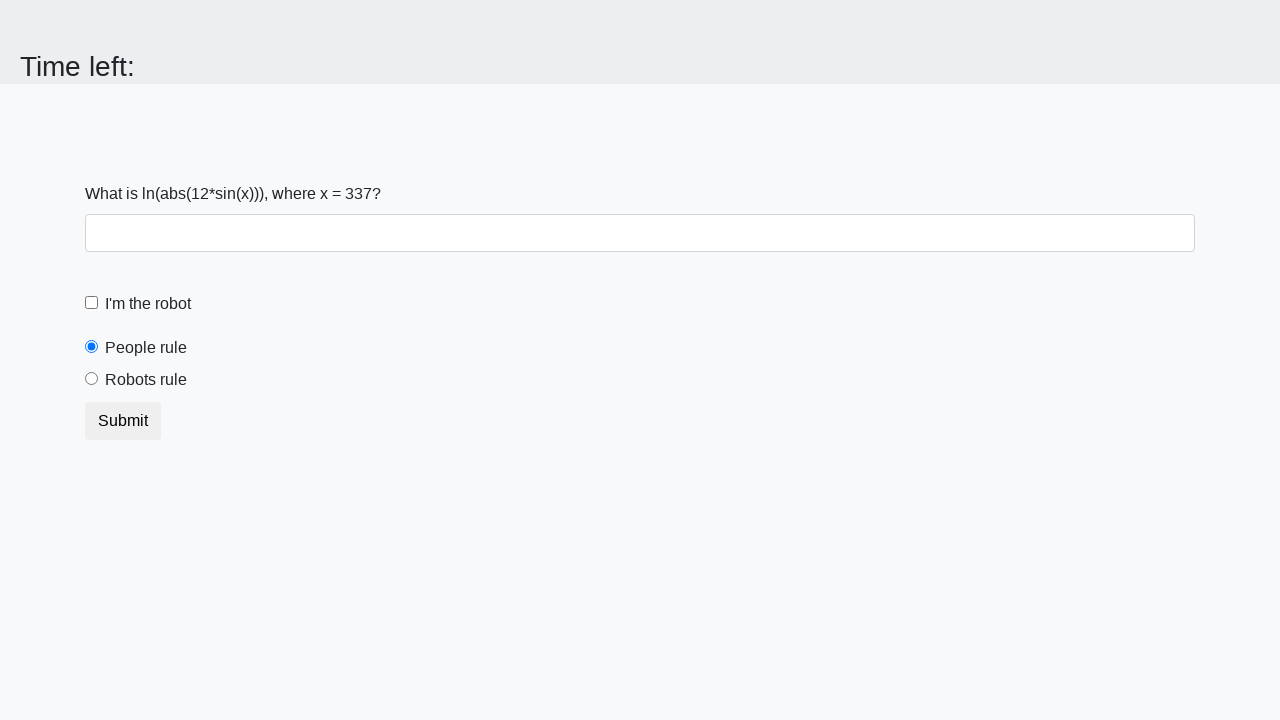

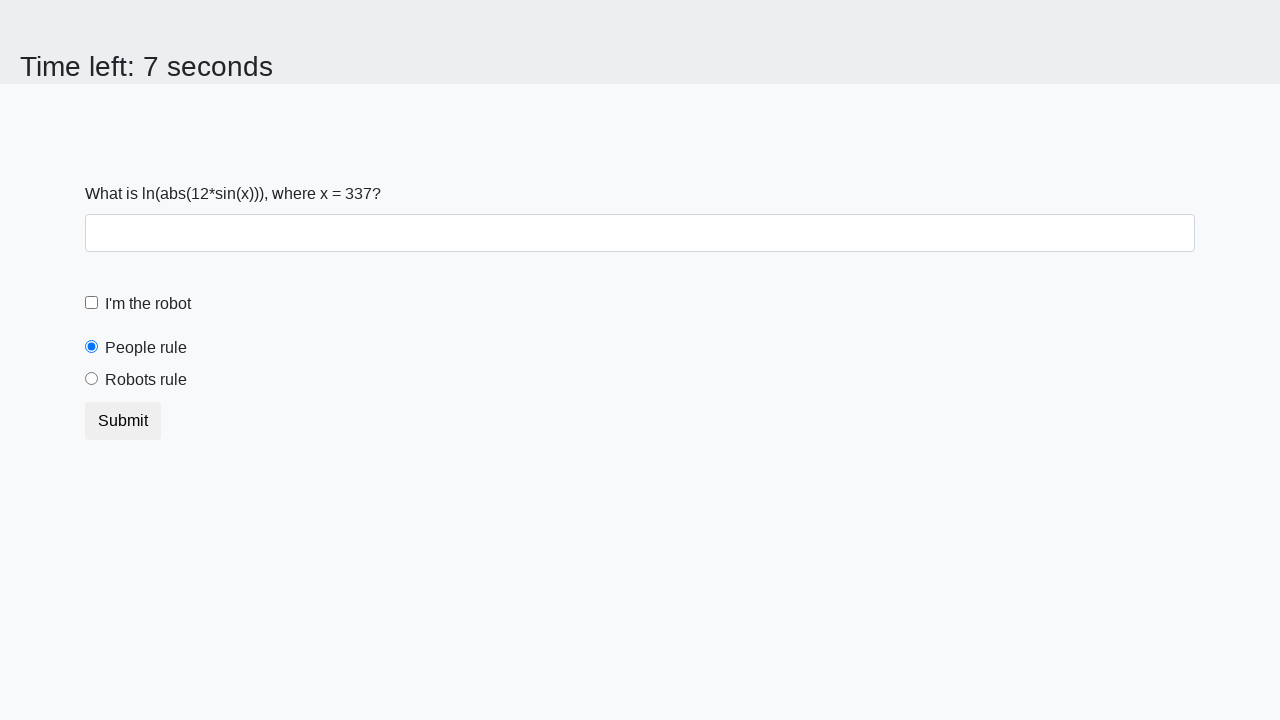